Tests mouse double-click functionality on W3Schools demo page by entering text in a field and double-clicking a button to copy the text to another field.

Starting URL: https://www.w3schools.com/tags/tryit.asp?filename=tryhtml5_ev_ondblclick3

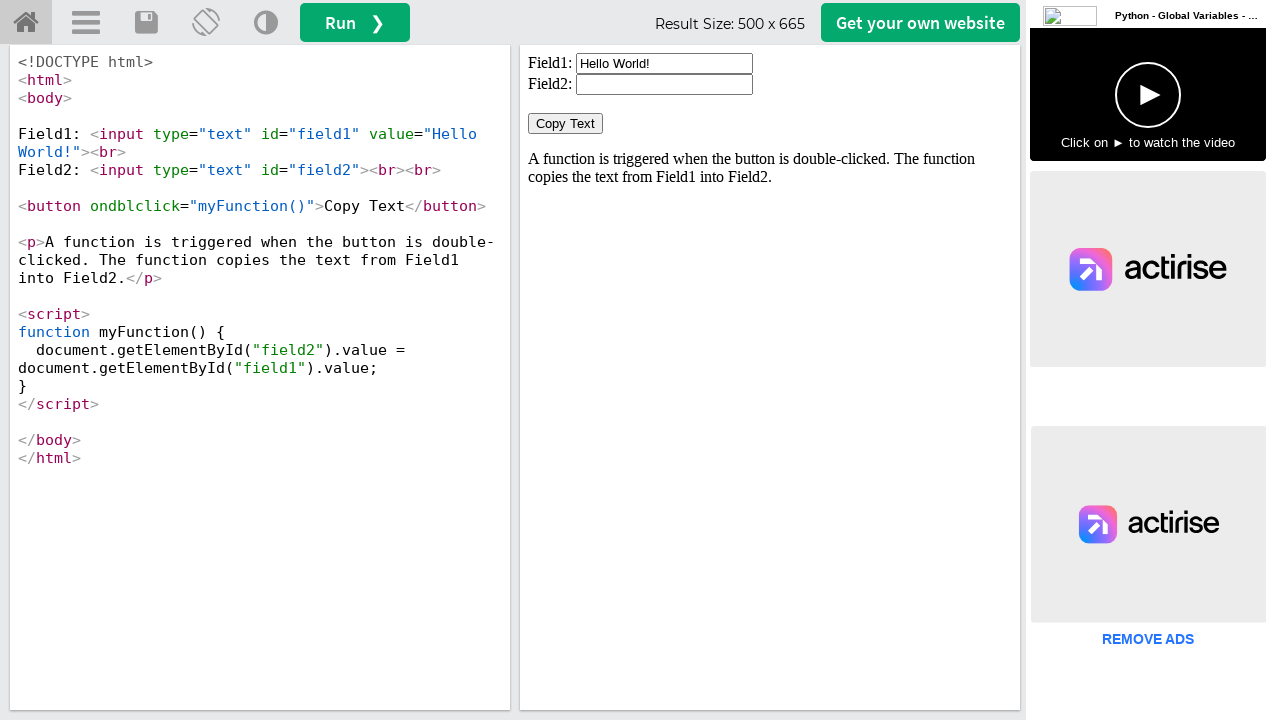

Waited for iframe body to load
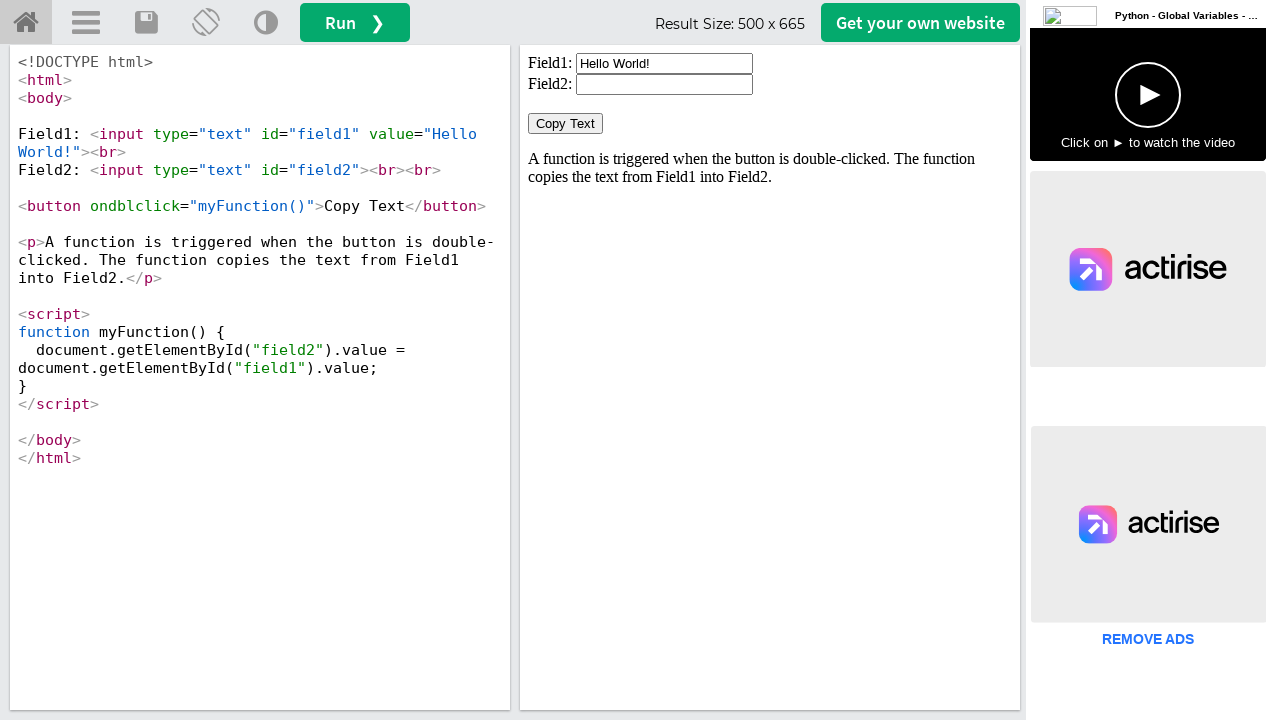

Retrieved iframe reference
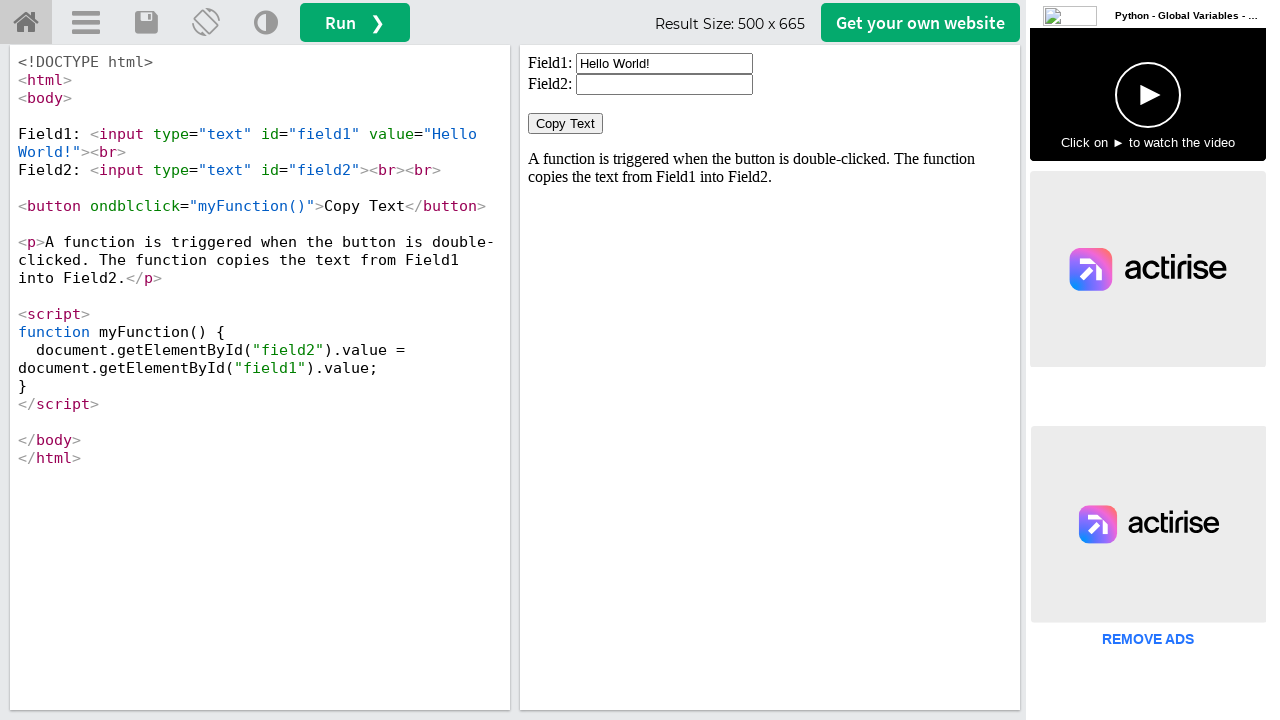

Located input field 'field1'
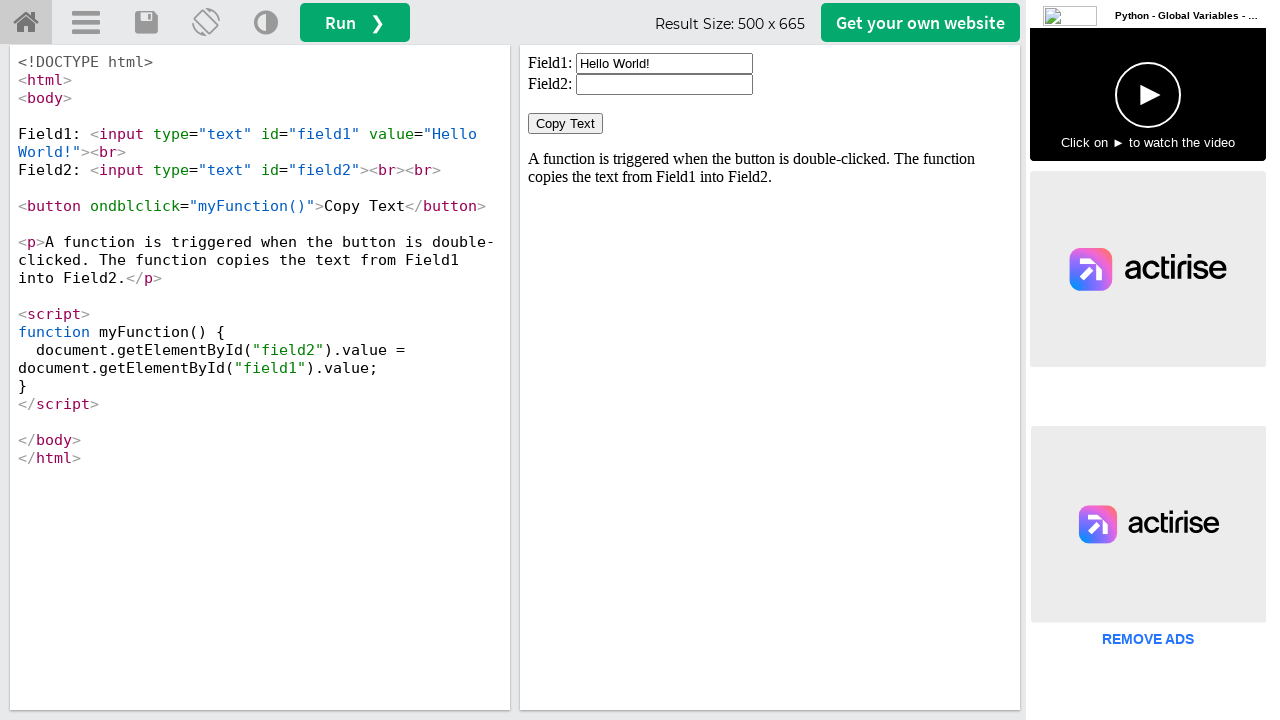

Cleared input field 'field1' on xpath=//input[@id='field1']
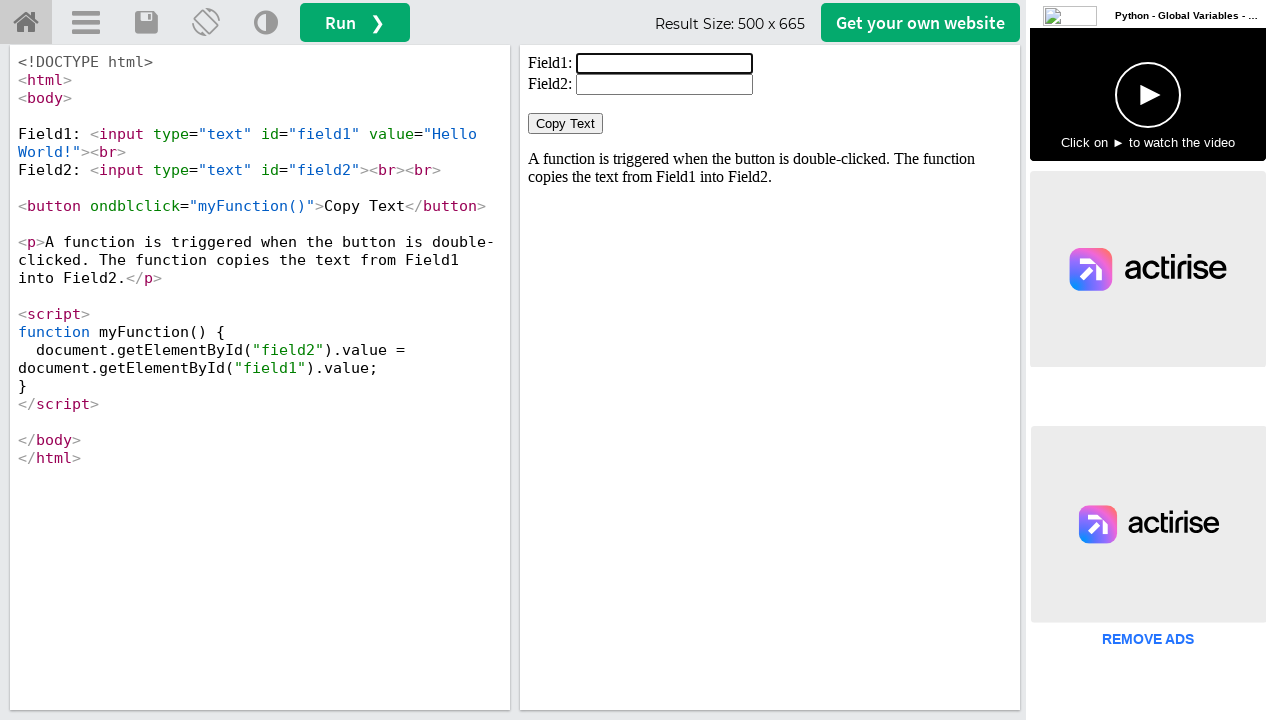

Filled field1 with 'Welcome to selenium' on xpath=//input[@id='field1']
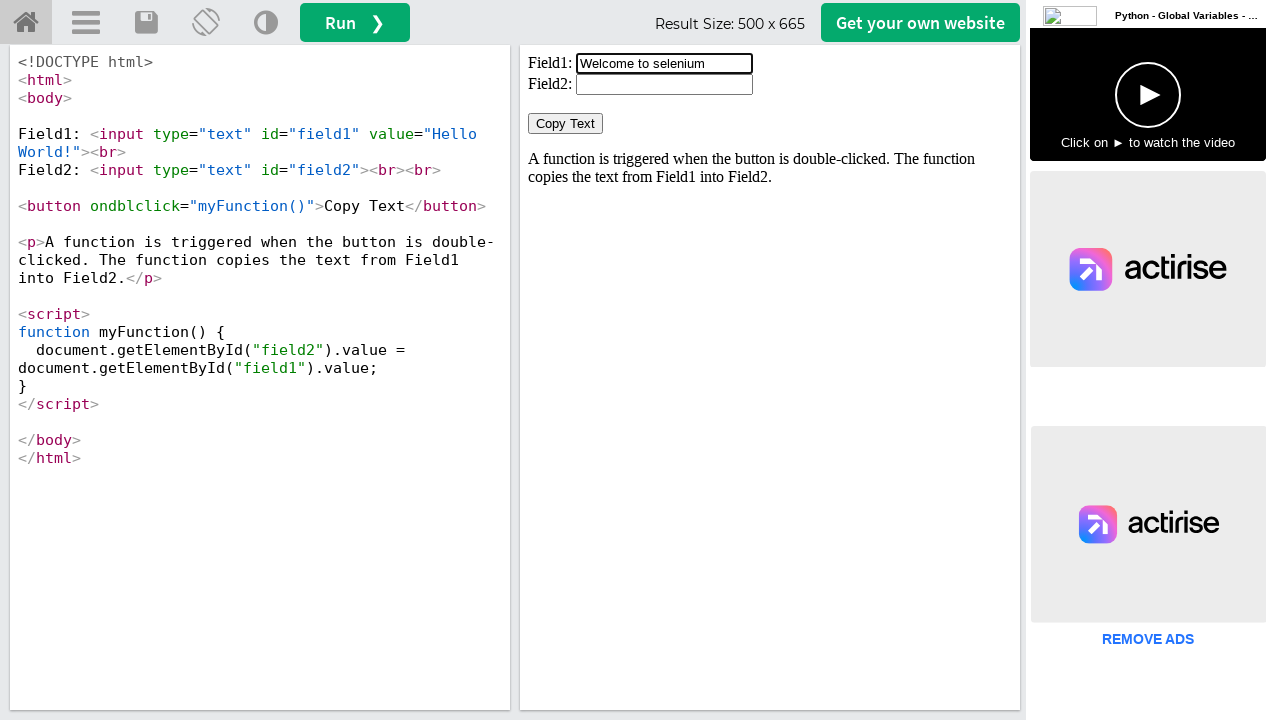

Located 'Copy Text' button
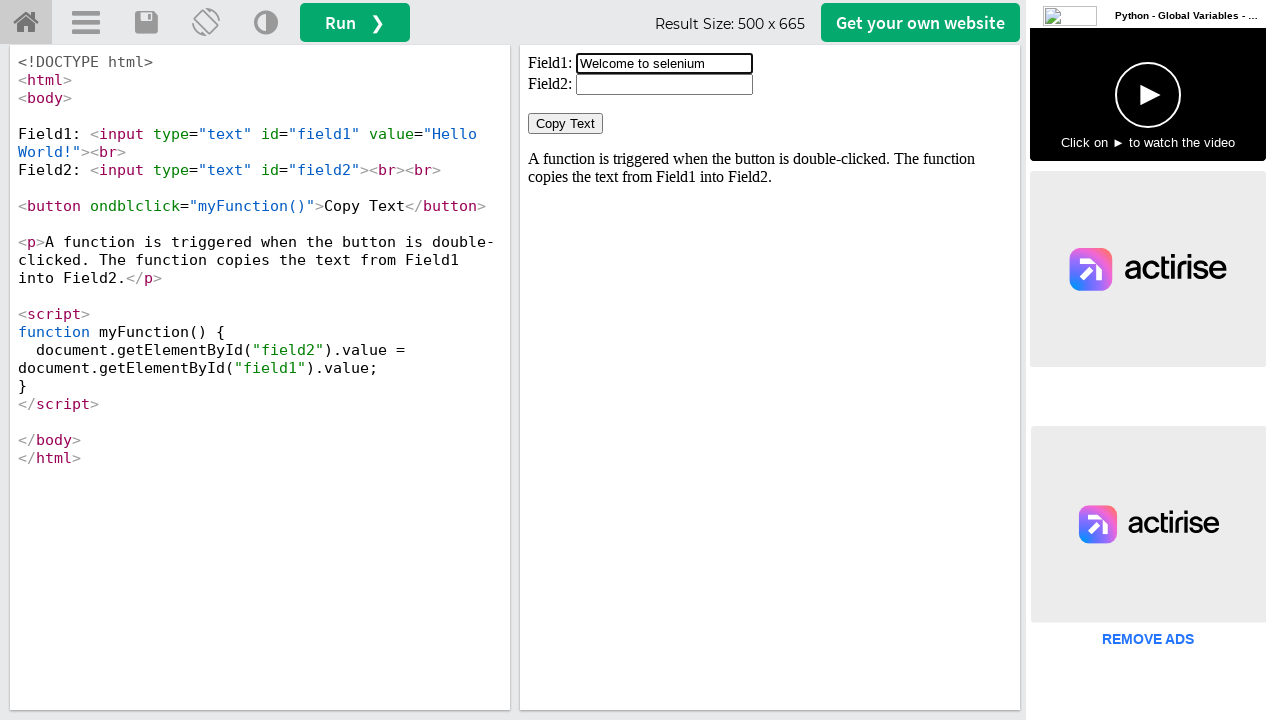

Double-clicked 'Copy Text' button to copy text to second field at (566, 124) on xpath=//button[contains(text(),'Copy Text')]
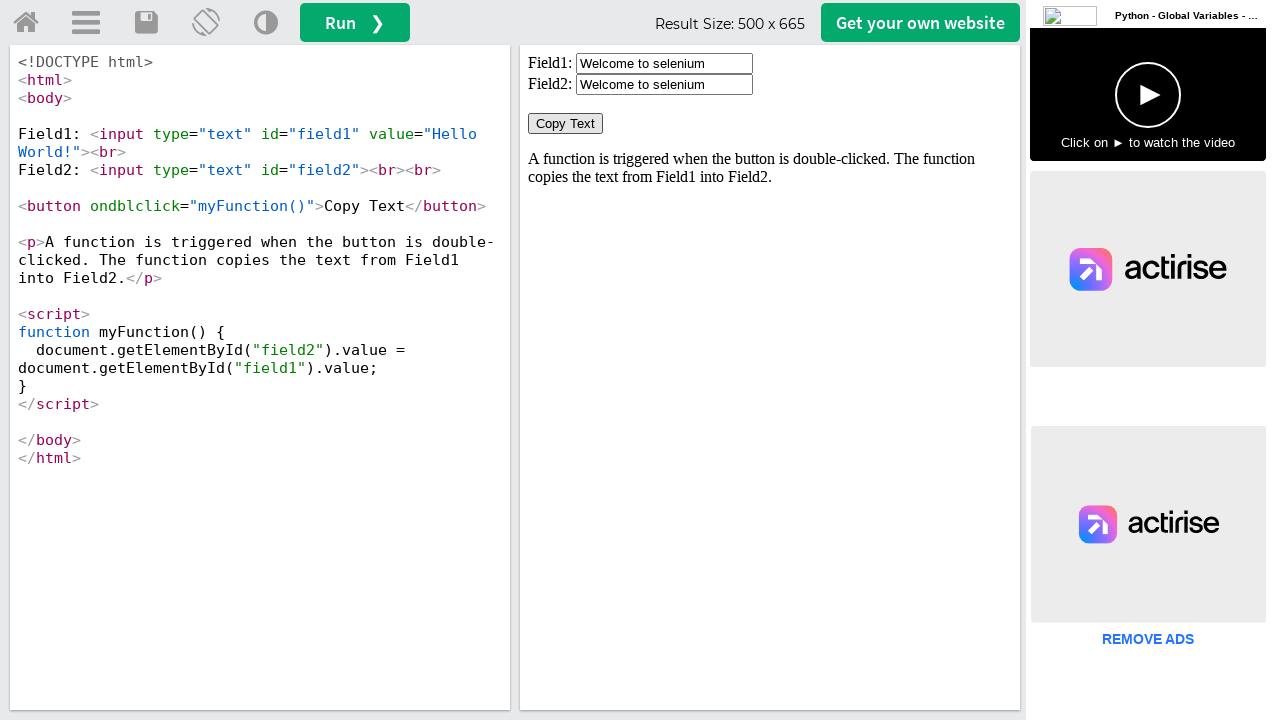

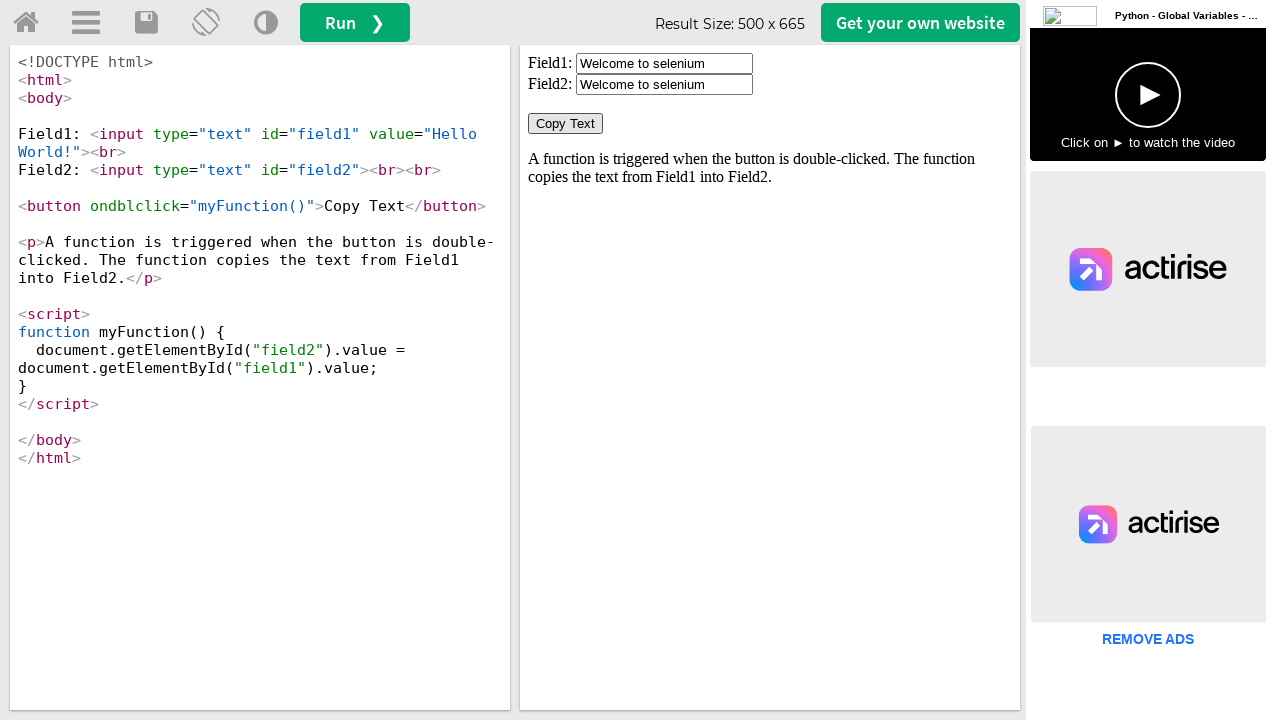